Verifies the page title of the OrangeHRM login page

Starting URL: https://opensource-demo.orangehrmlive.com/web/index.php/auth/login

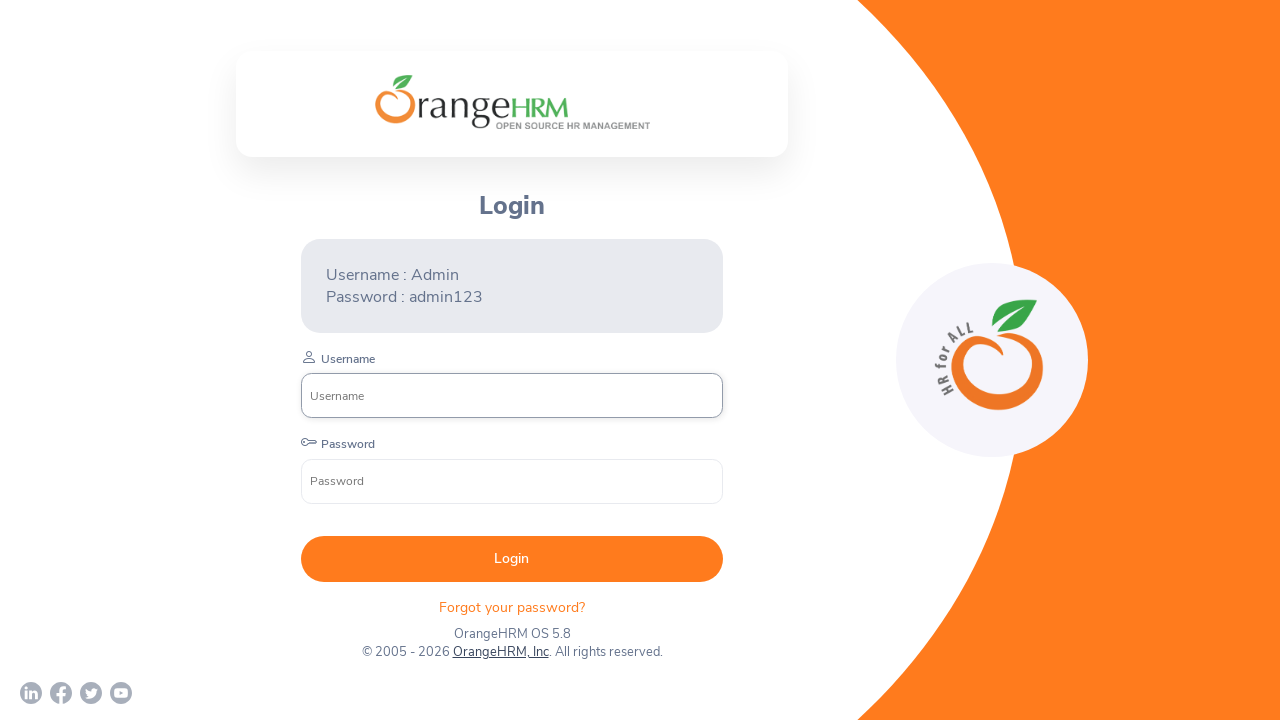

Retrieved page title from OrangeHRM login page
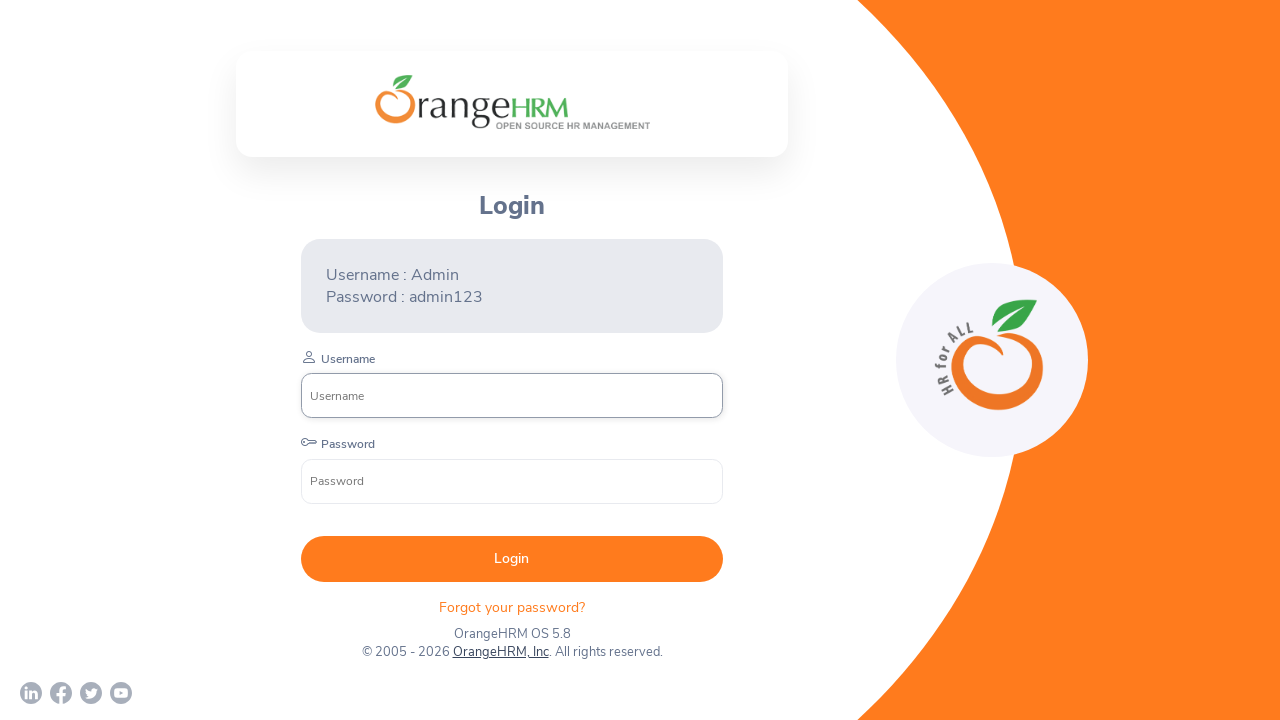

Printed page title to console
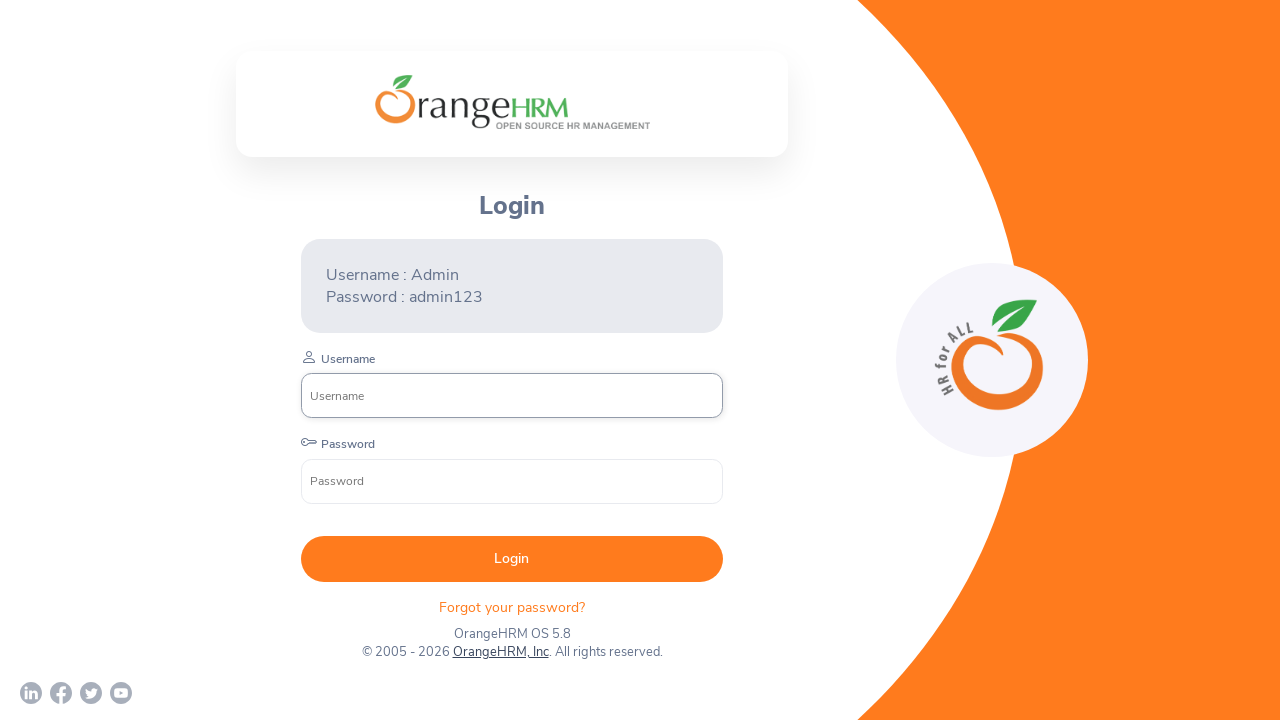

Printed test name 'C' to console
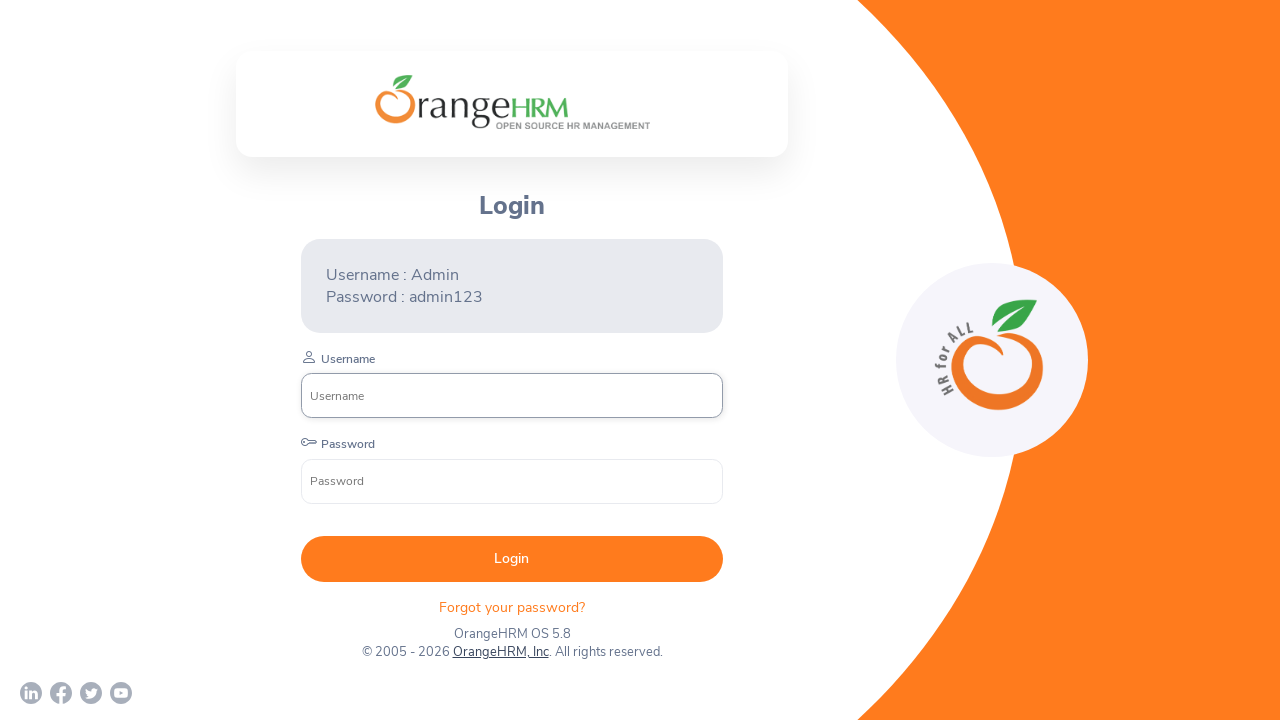

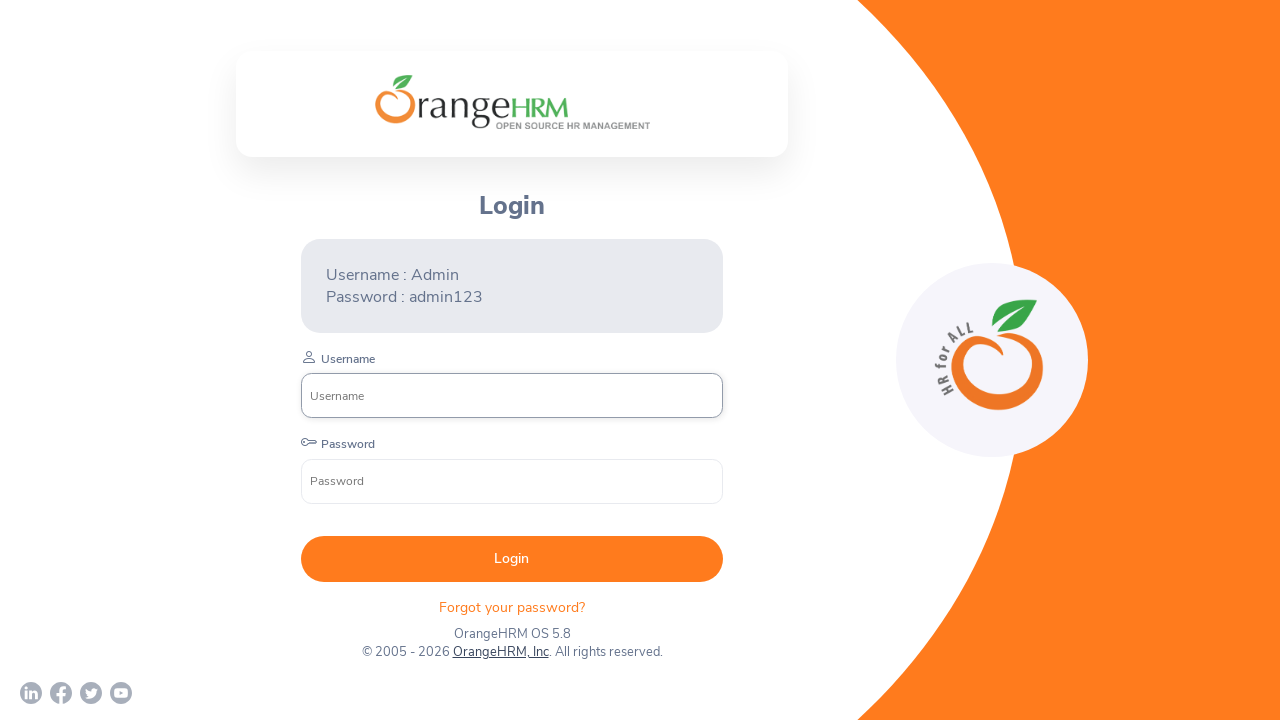